Tests different types of JavaScript alerts including simple alerts, confirm dialogs, and prompt dialogs with text input on a demo website

Starting URL: http://demo.automationtesting.in/Alerts.html

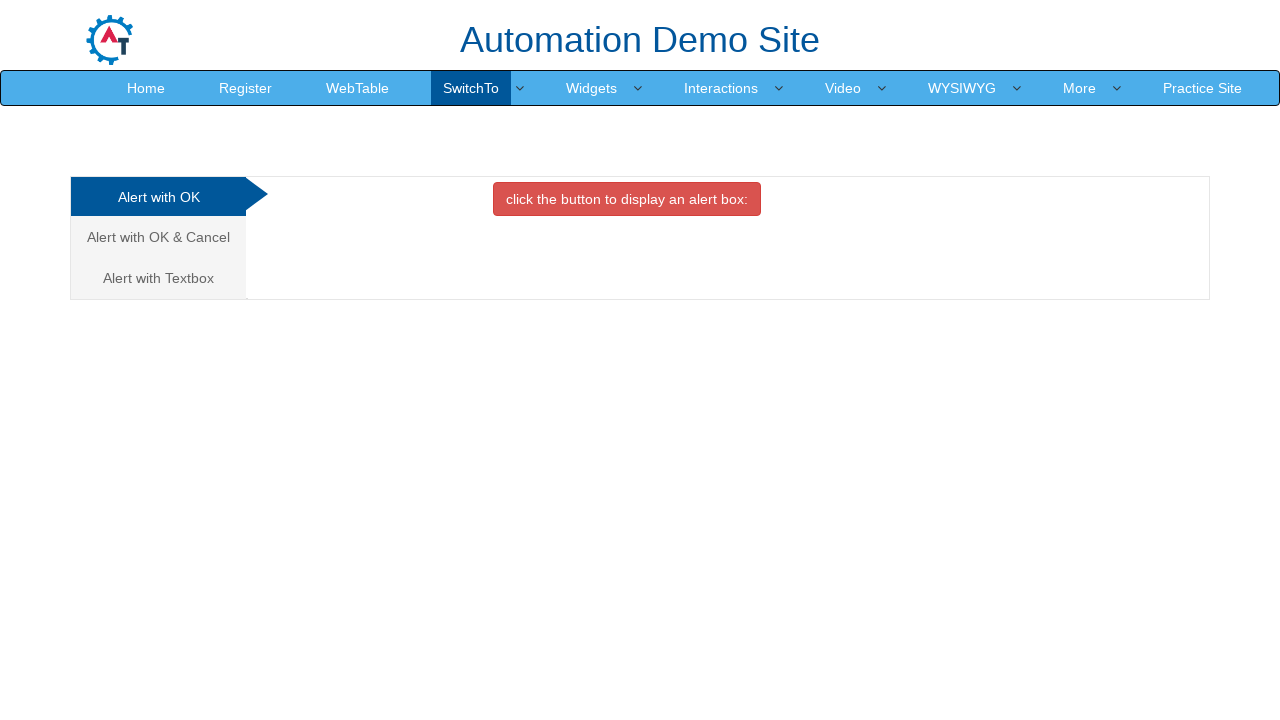

Clicked button to display simple alert box at (627, 199) on xpath=//button[contains(text(),'click the button to display an  alert box:')]
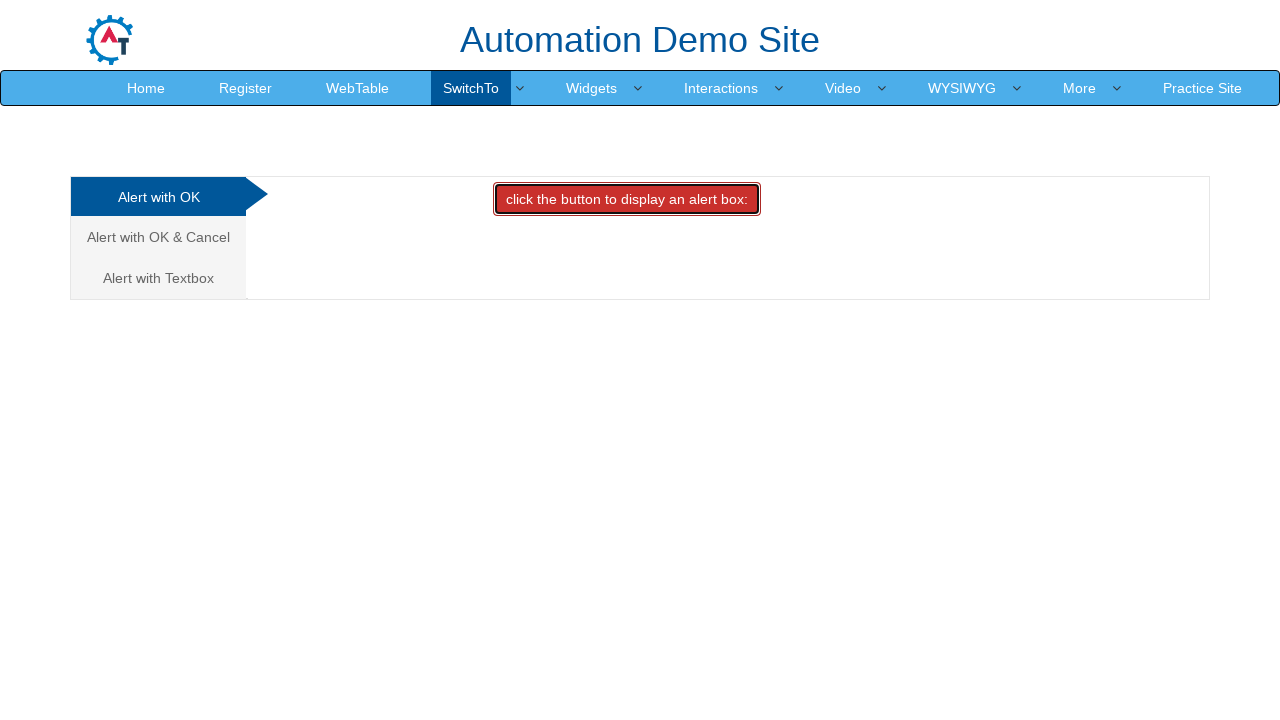

Set up dialog handler to accept simple alert
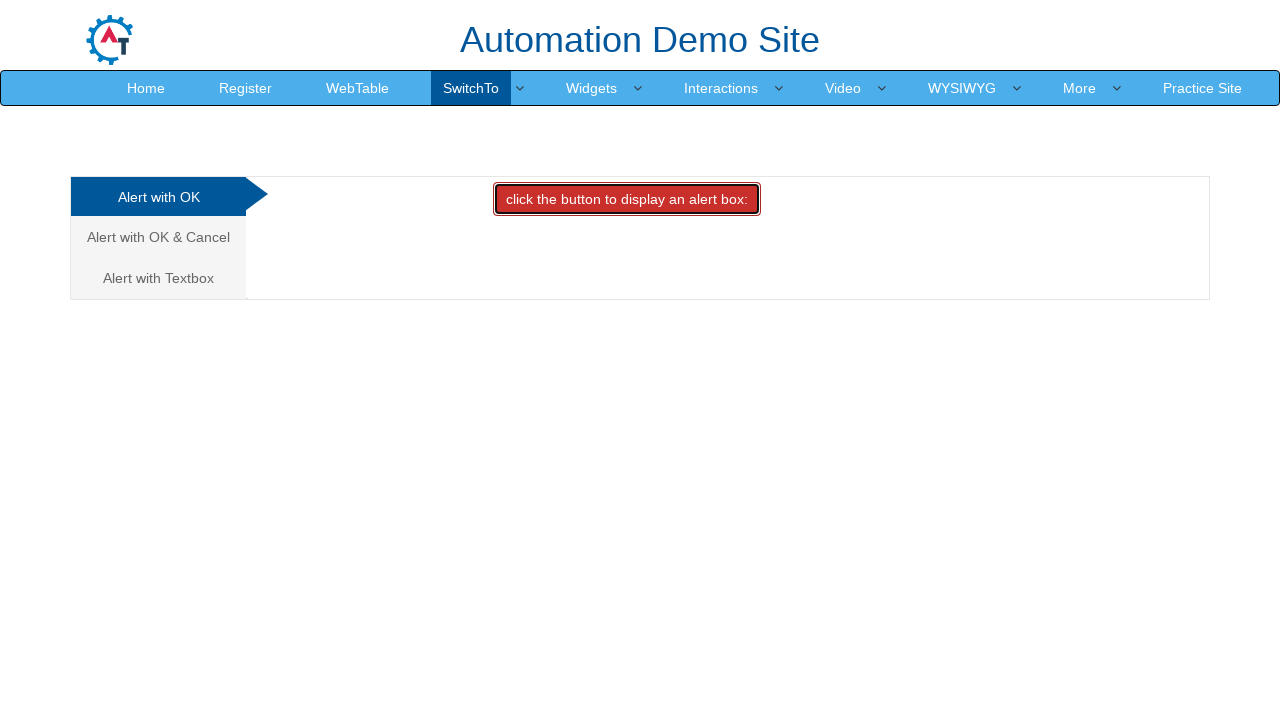

Navigated to Alert with OK & Cancel section at (158, 237) on xpath=//a[text()='Alert with OK & Cancel ']
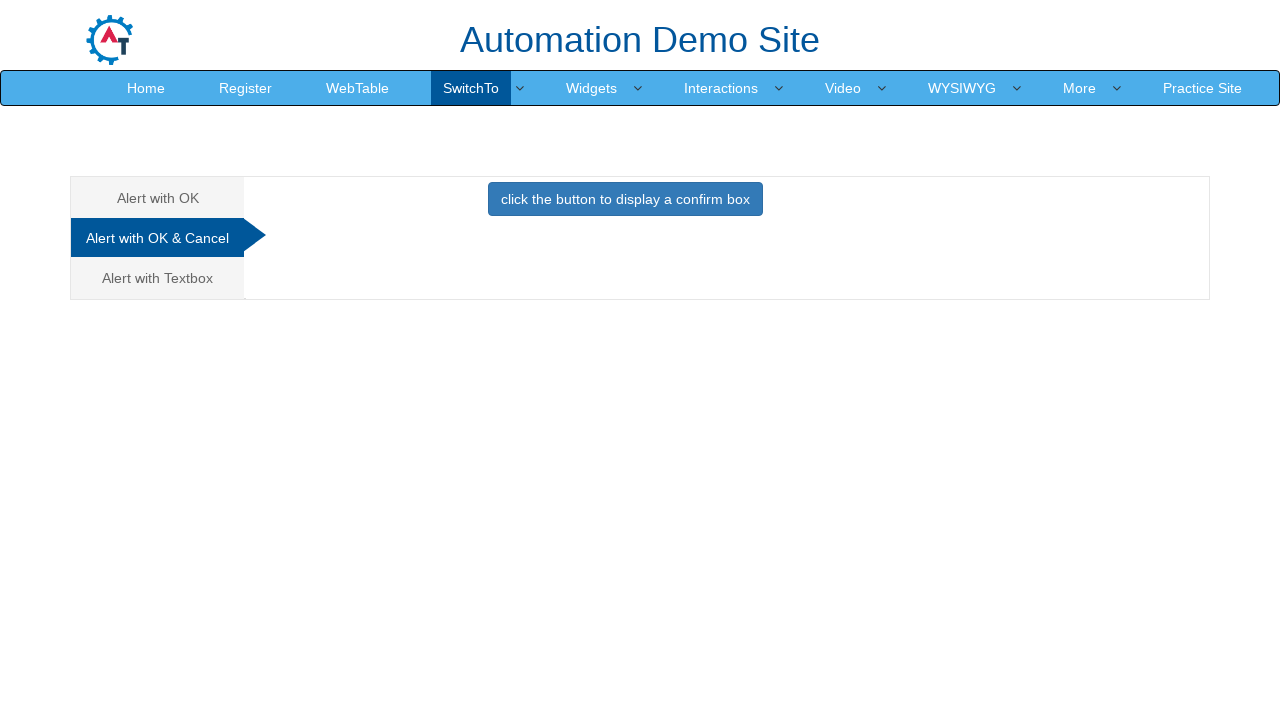

Clicked button to display confirm dialog at (625, 199) on xpath=//button[text()='click the button to display a confirm box ']
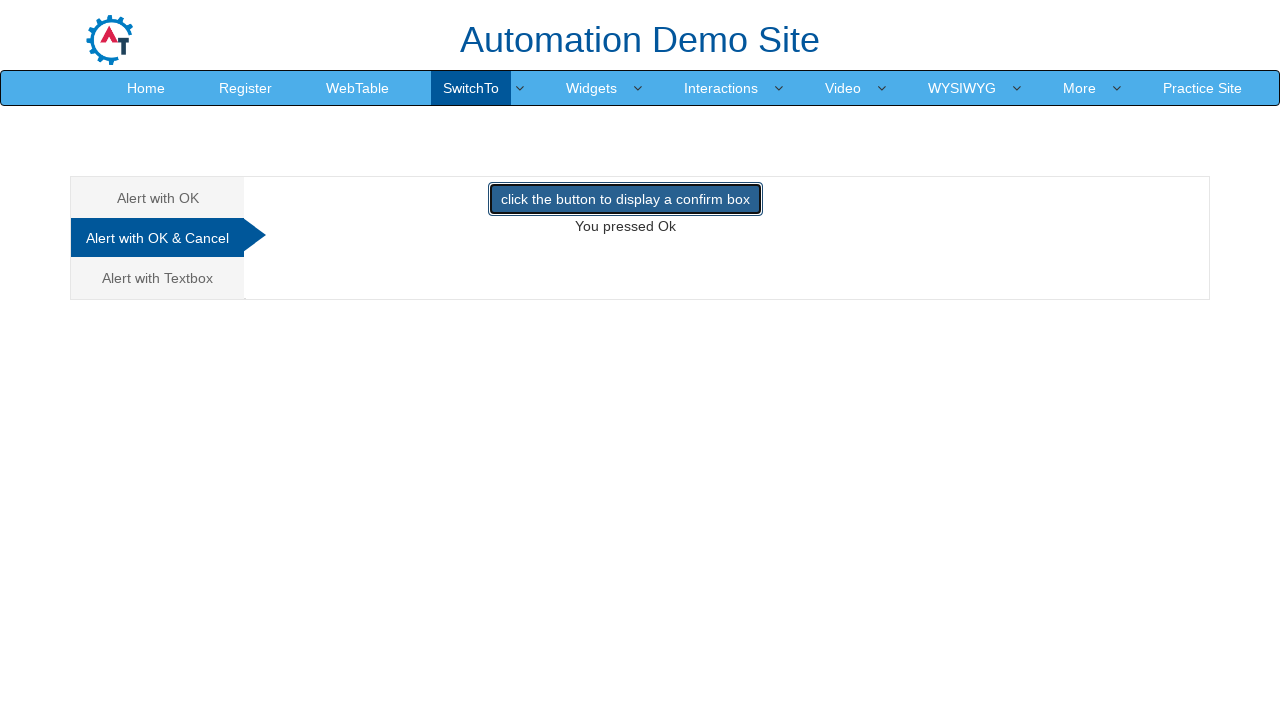

Set up dialog handler to dismiss confirm dialog
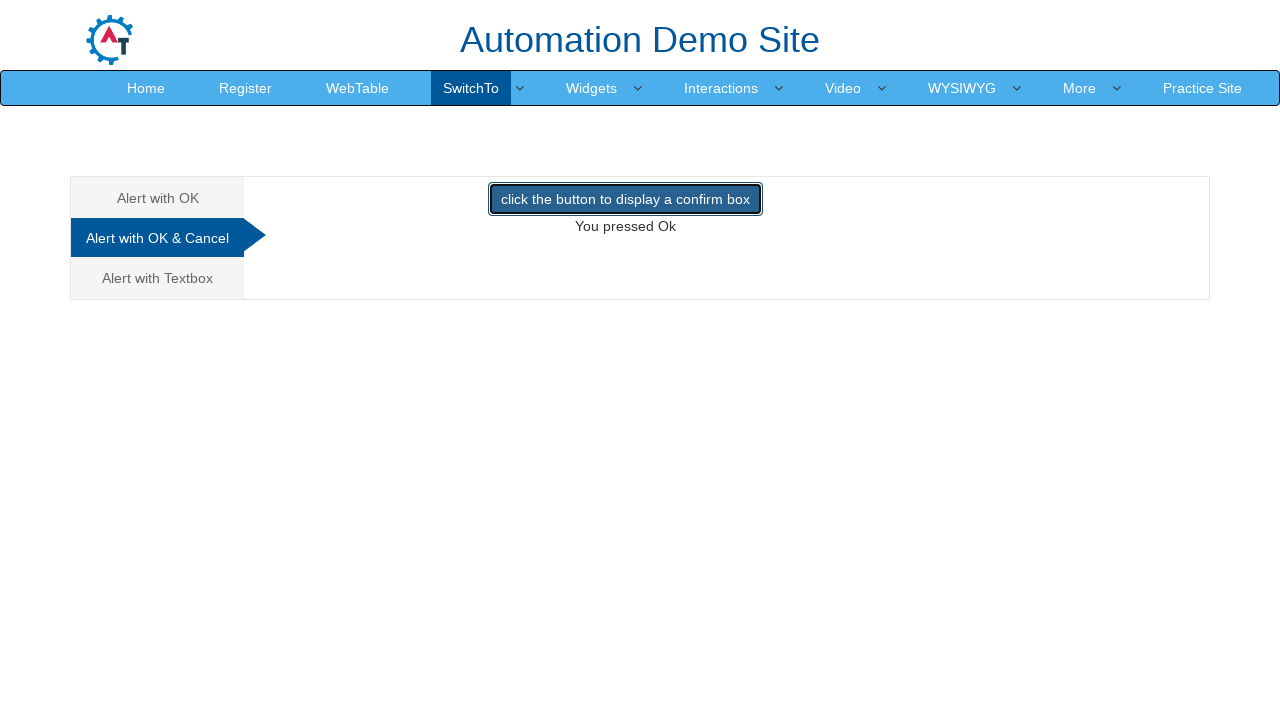

Navigated to Alert with Textbox section at (158, 278) on xpath=//a[text()='Alert with Textbox ']
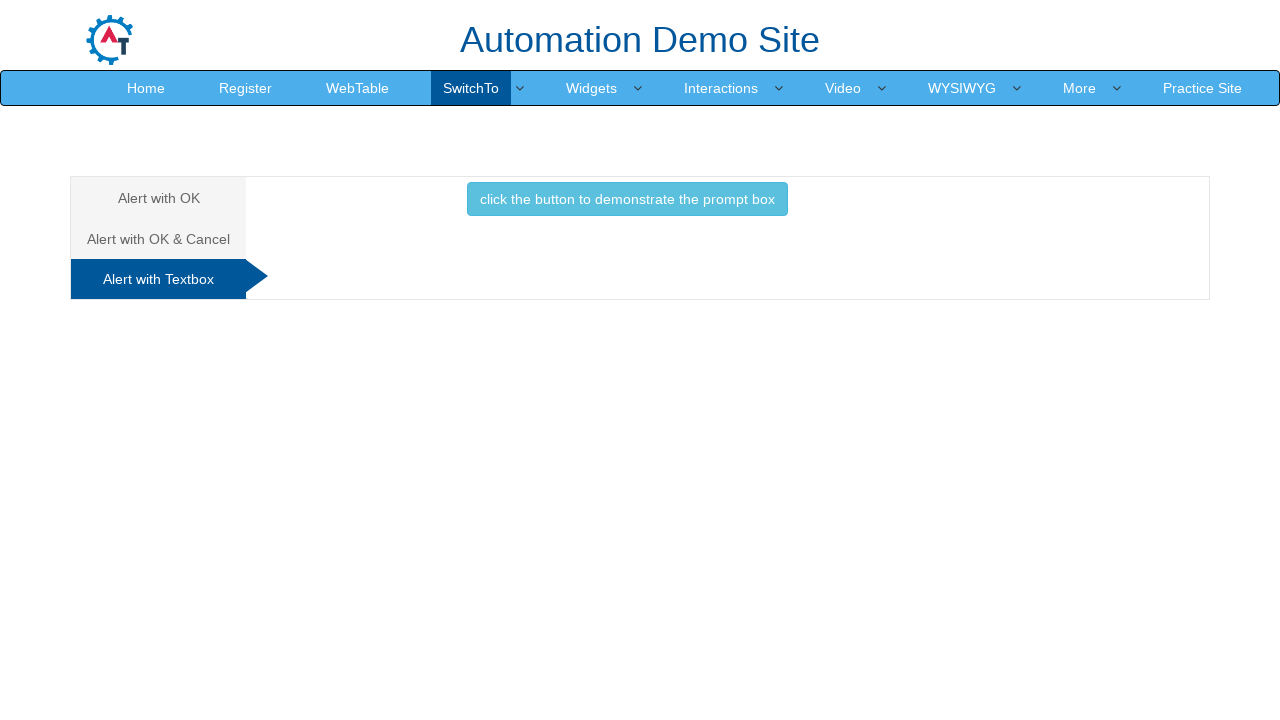

Clicked button to display prompt dialog at (627, 199) on xpath=//button[contains(text(),'click the button to demonstrate the prompt box '
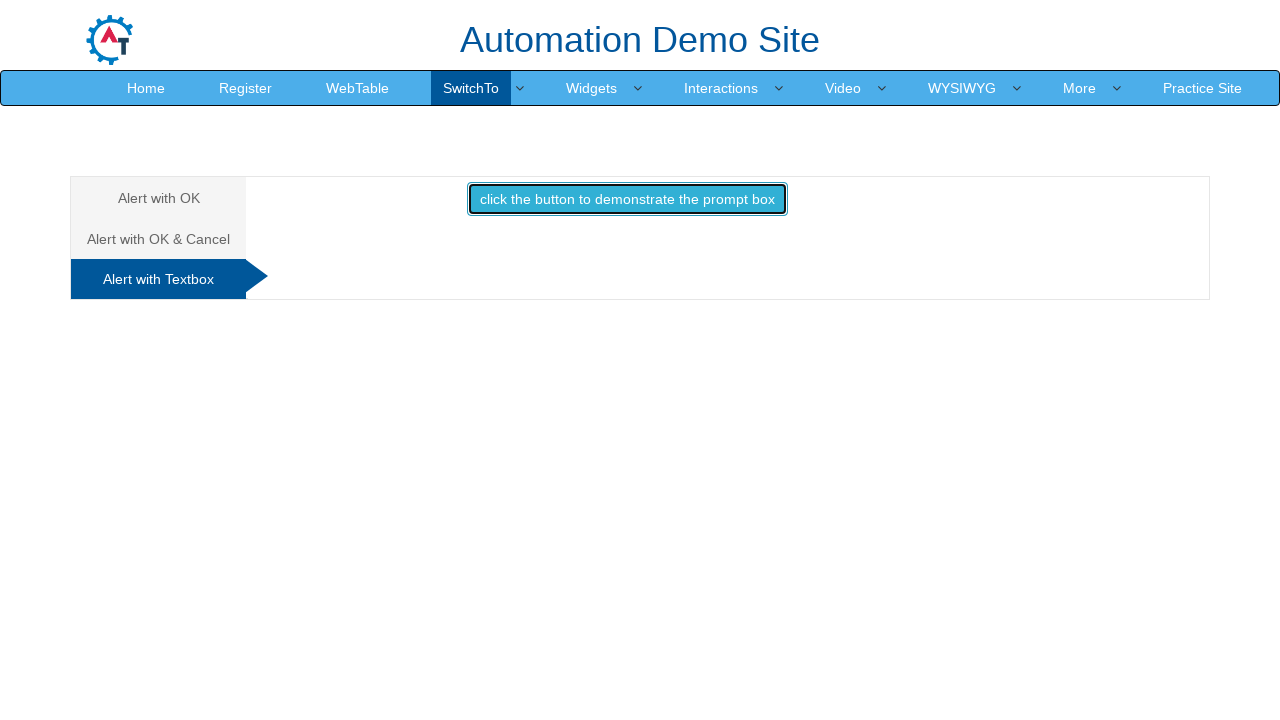

Set up dialog handler to accept prompt with text 'krishna'
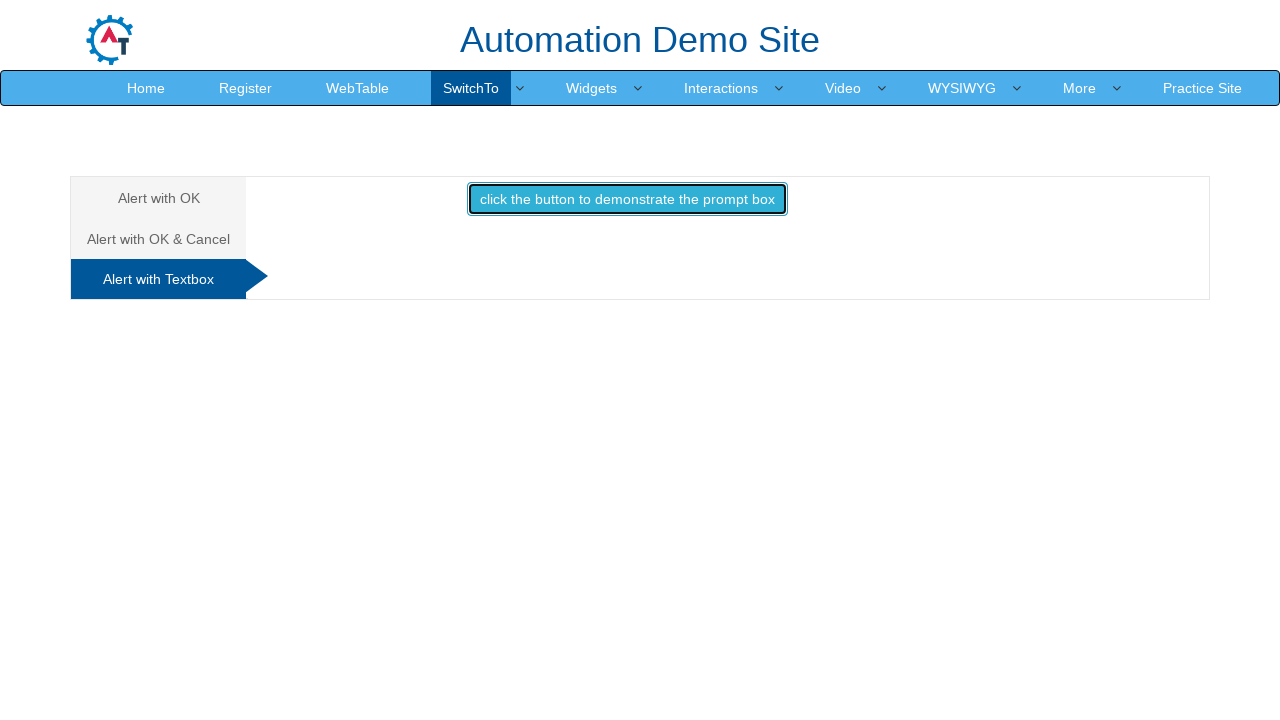

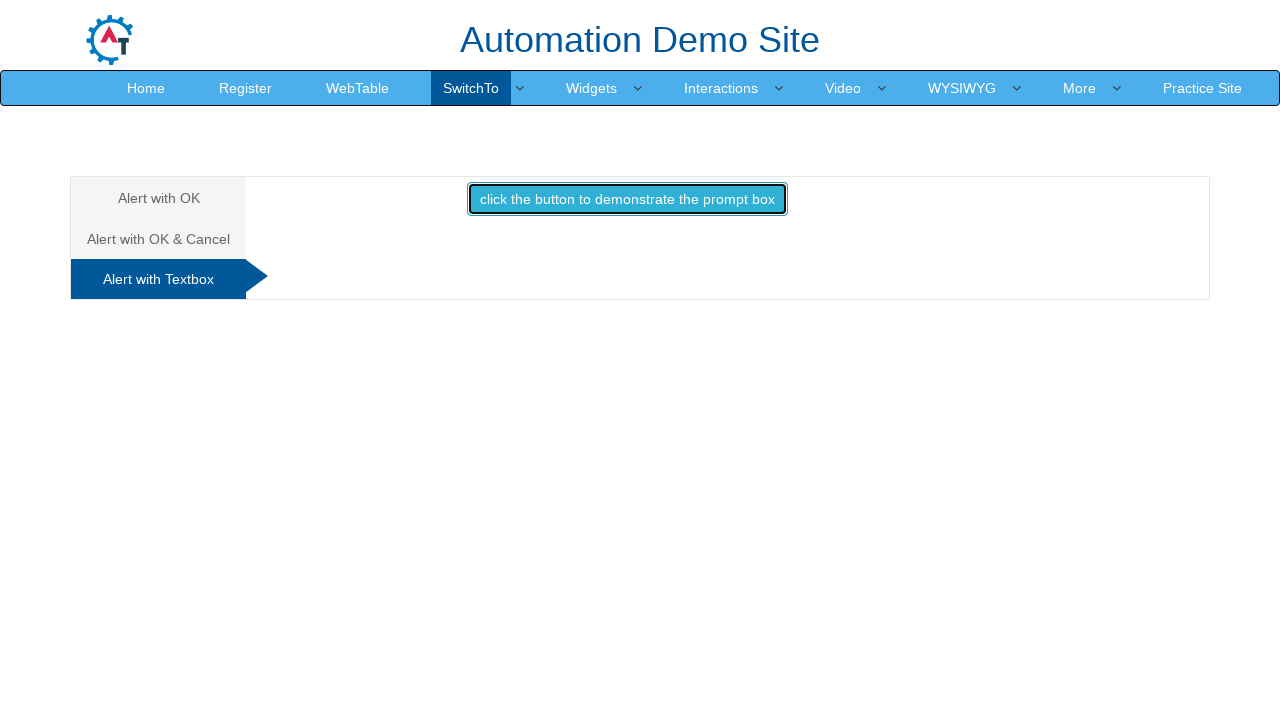